Navigates to vclock.com time page and waits for the content to load

Starting URL: https://vclock.com/time/

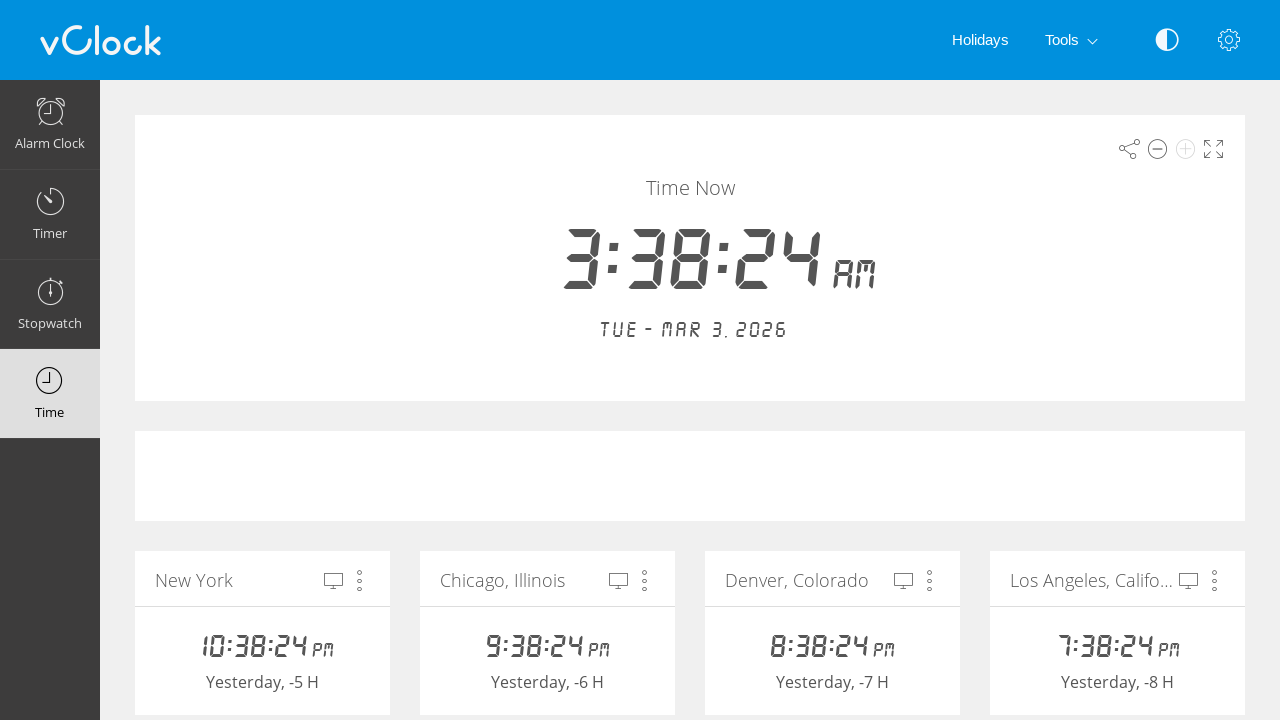

Navigated to vclock.com time page and waited for DOM content to load
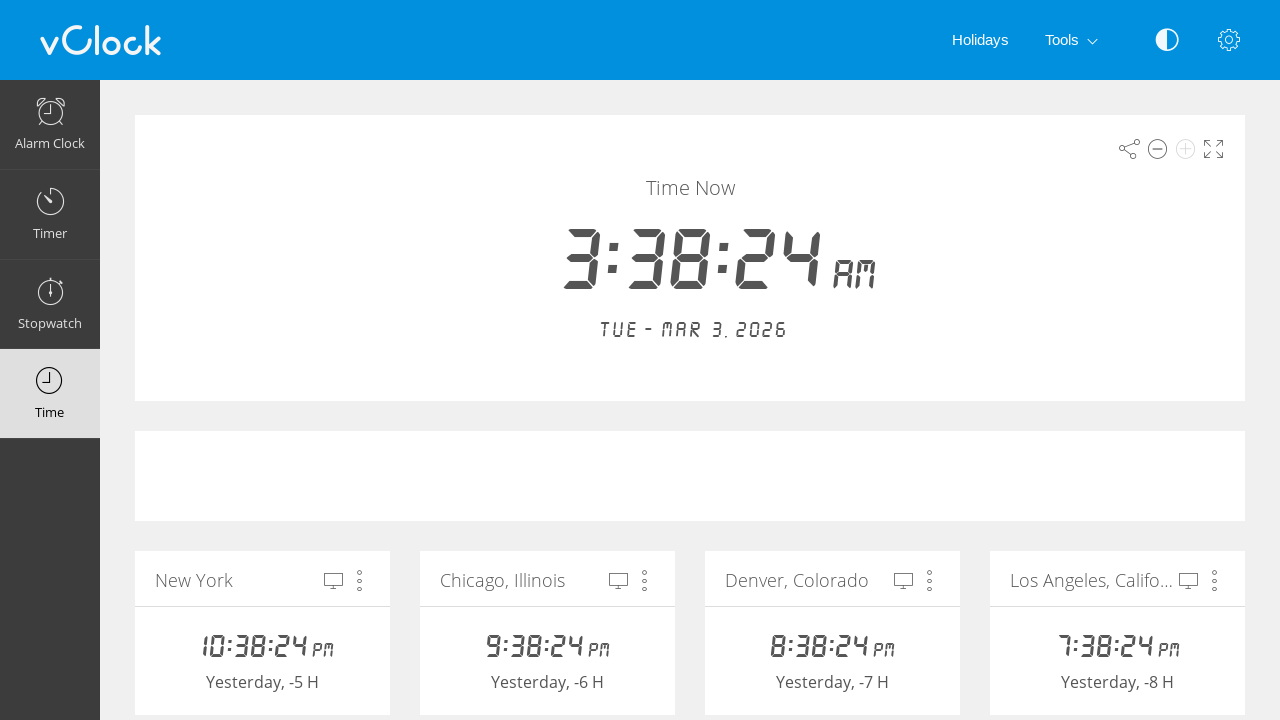

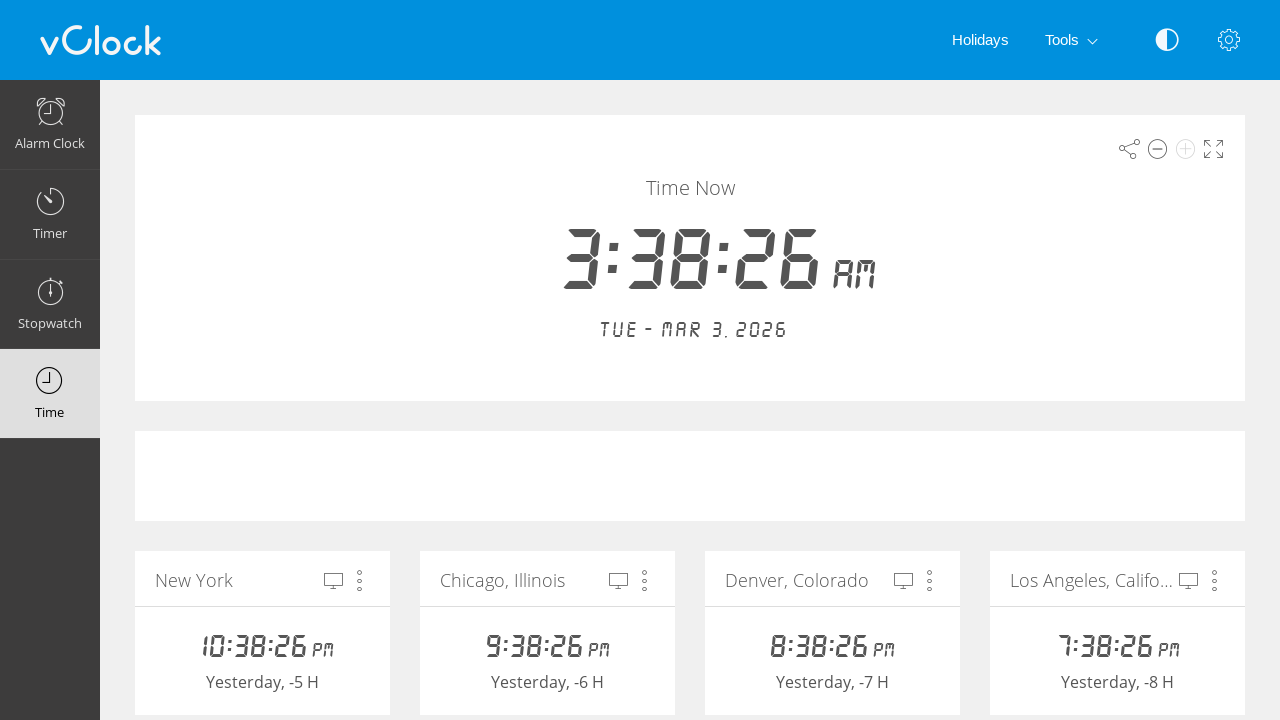